Clicks the Random button, then clicks 5 buttons from the button grid using randrange() for index selection

Starting URL: https://paulocoliveira.github.io/mypages/plugins/index.html

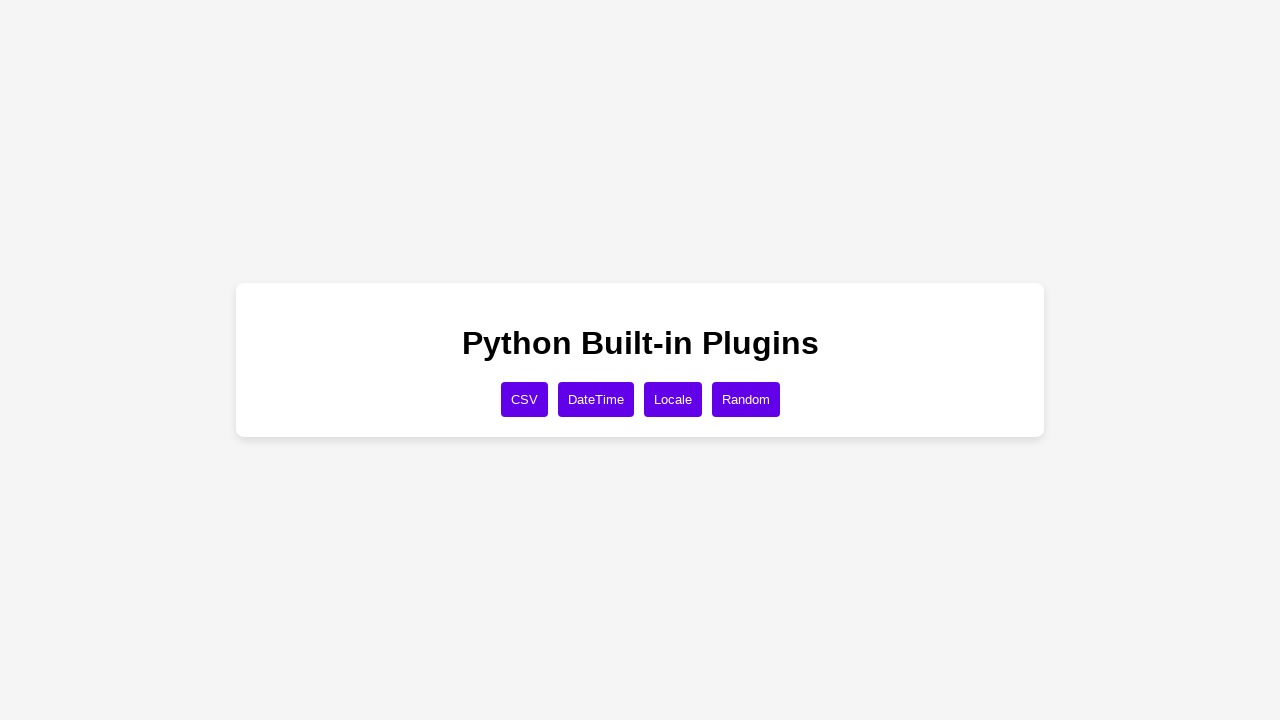

Clicked the Random button to initialize at (746, 399) on xpath=//button[text()='Random']
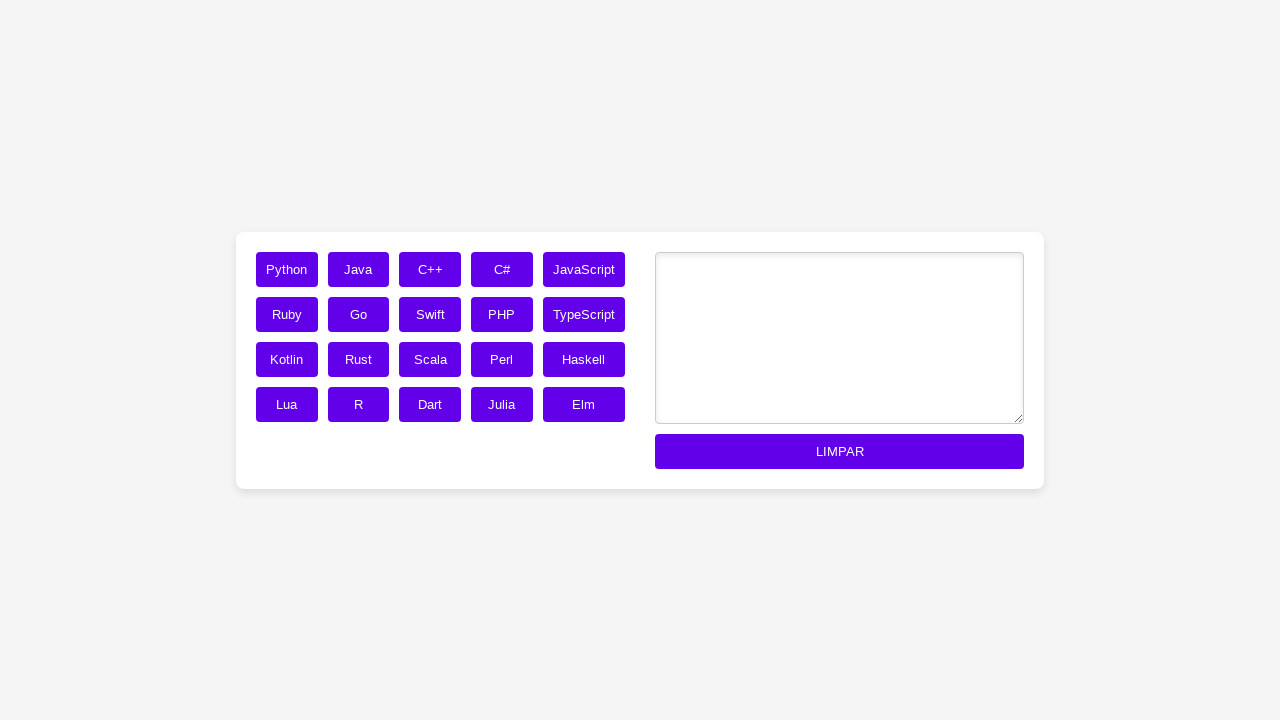

Located all buttons in the button grid
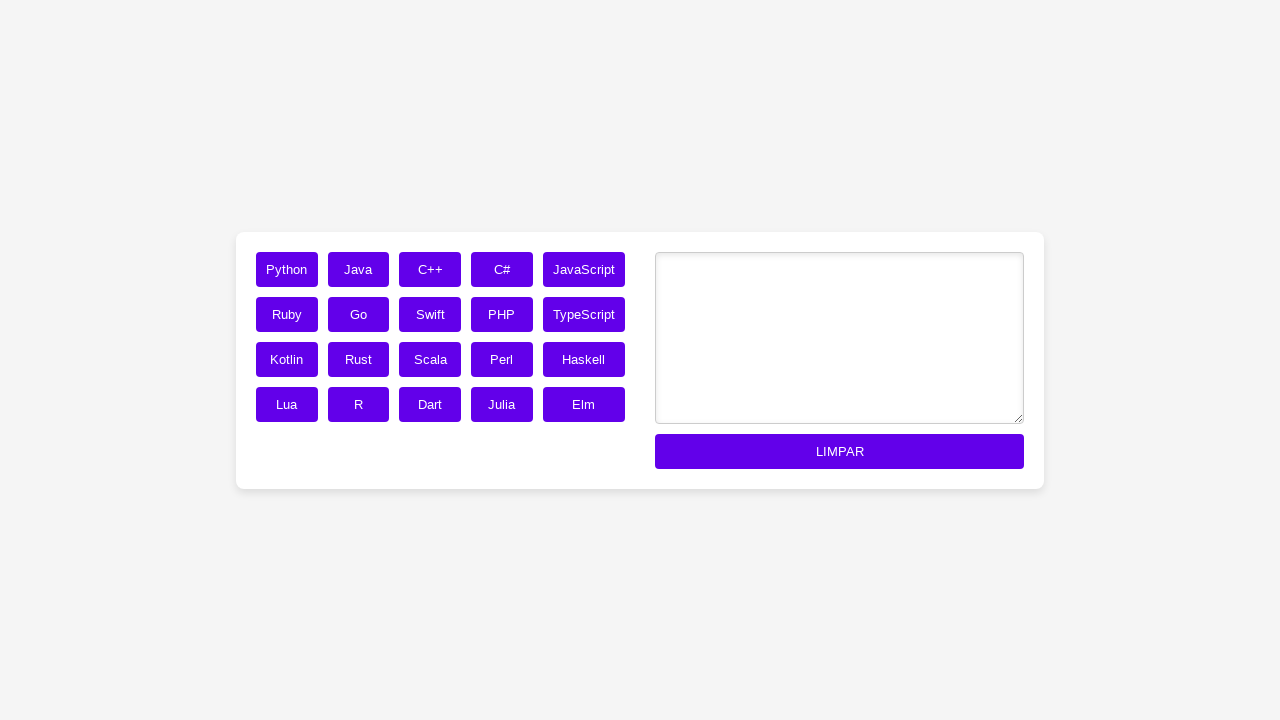

Found 20 buttons in the grid
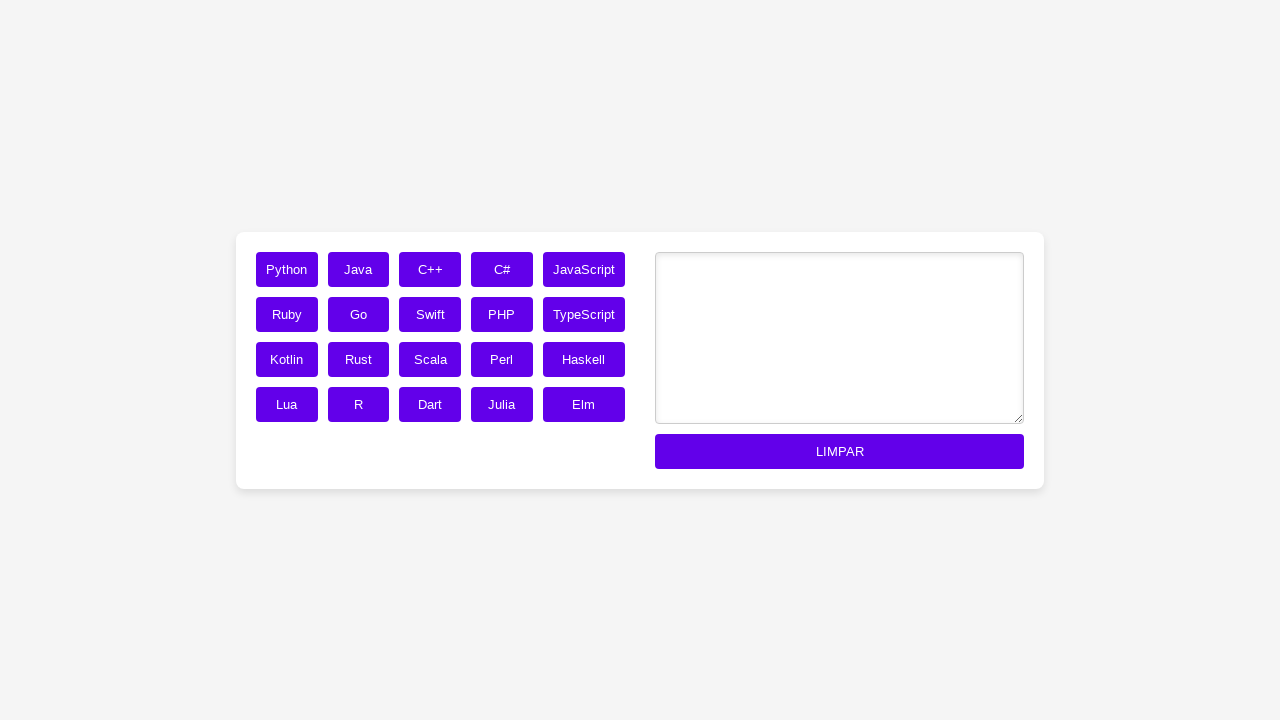

Clicked button at index 0 (iteration 1/5) at (287, 269) on div.button-grid button >> nth=0
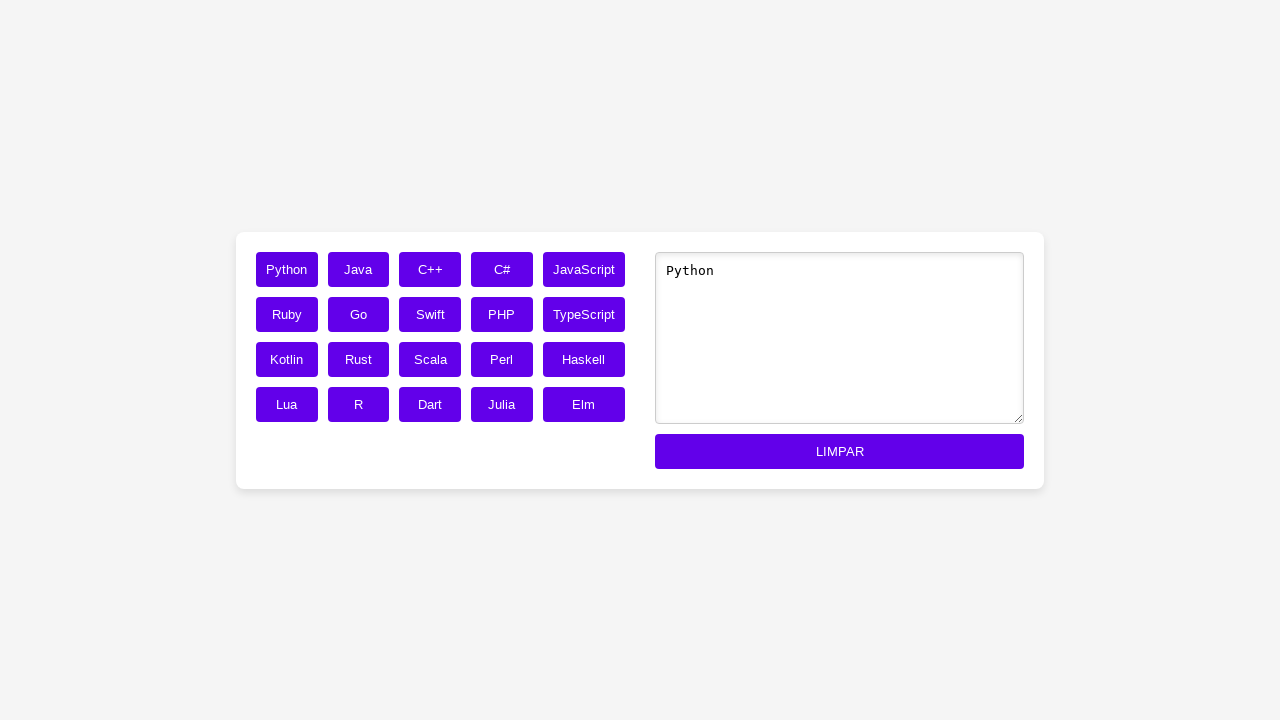

Waited 500ms before next button click
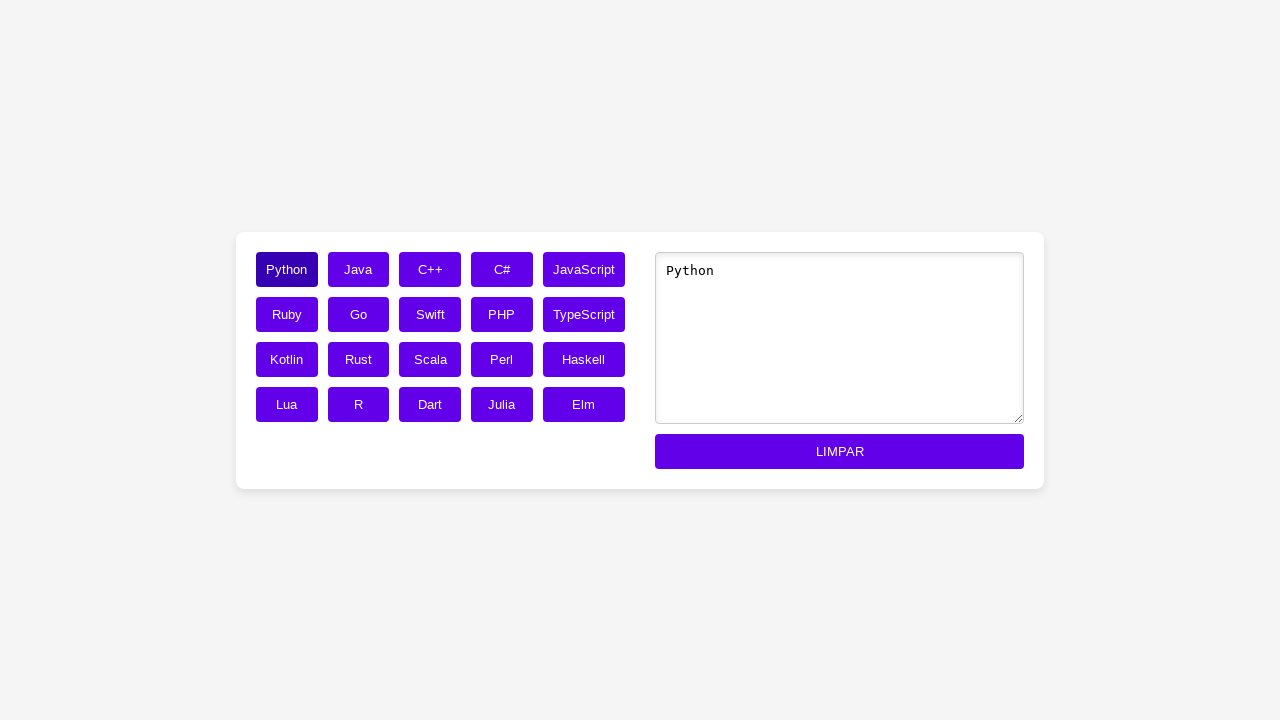

Clicked button at index 5 (iteration 2/5) at (287, 314) on div.button-grid button >> nth=5
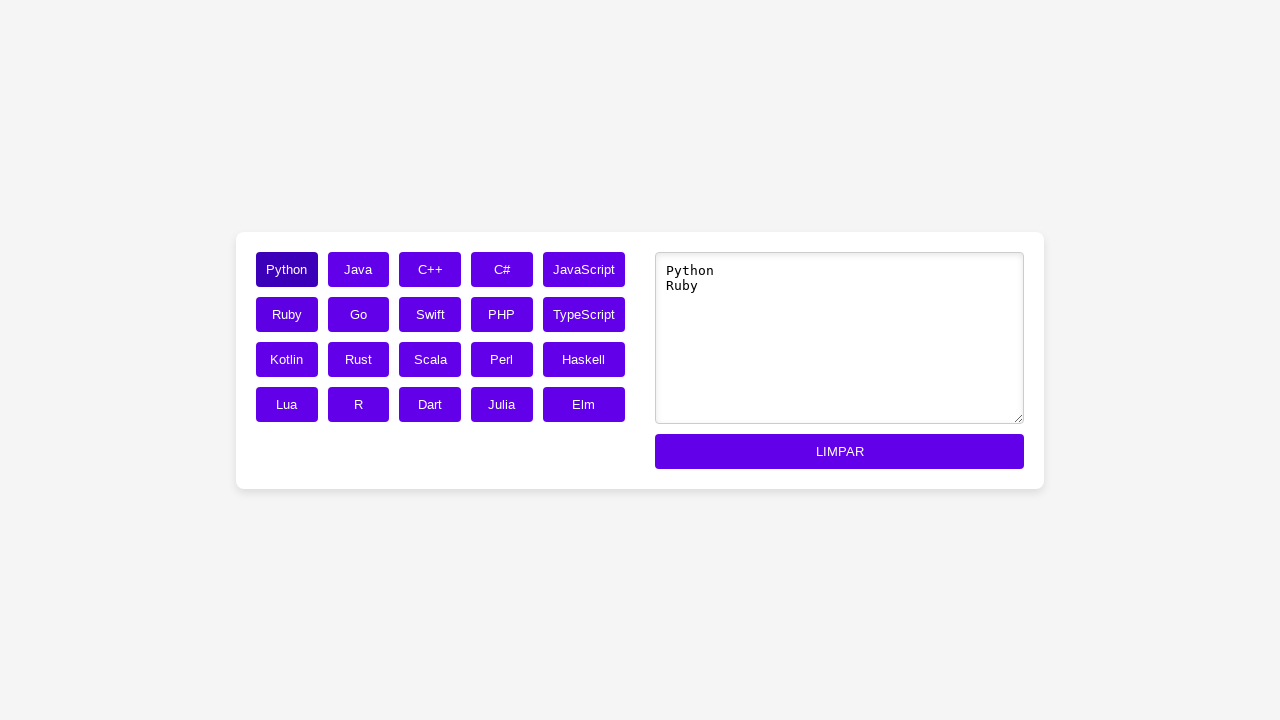

Waited 500ms before next button click
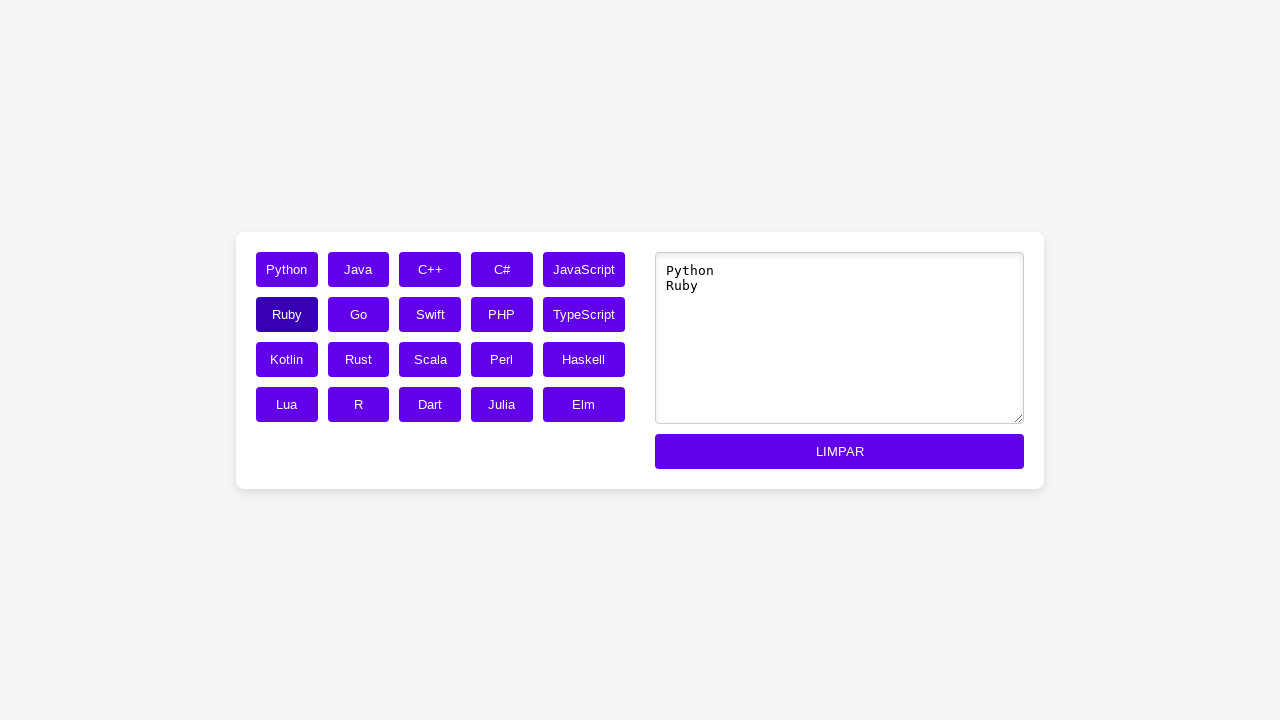

Clicked button at index 10 (iteration 3/5) at (287, 359) on div.button-grid button >> nth=10
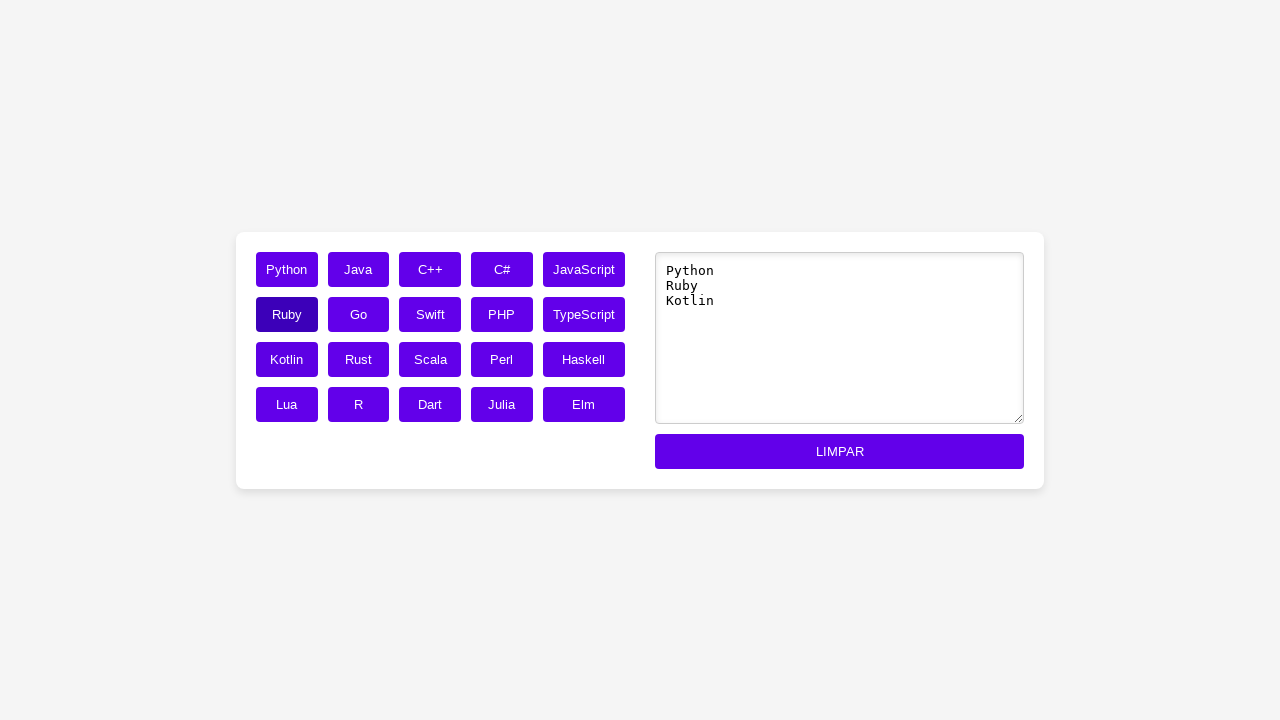

Waited 500ms before next button click
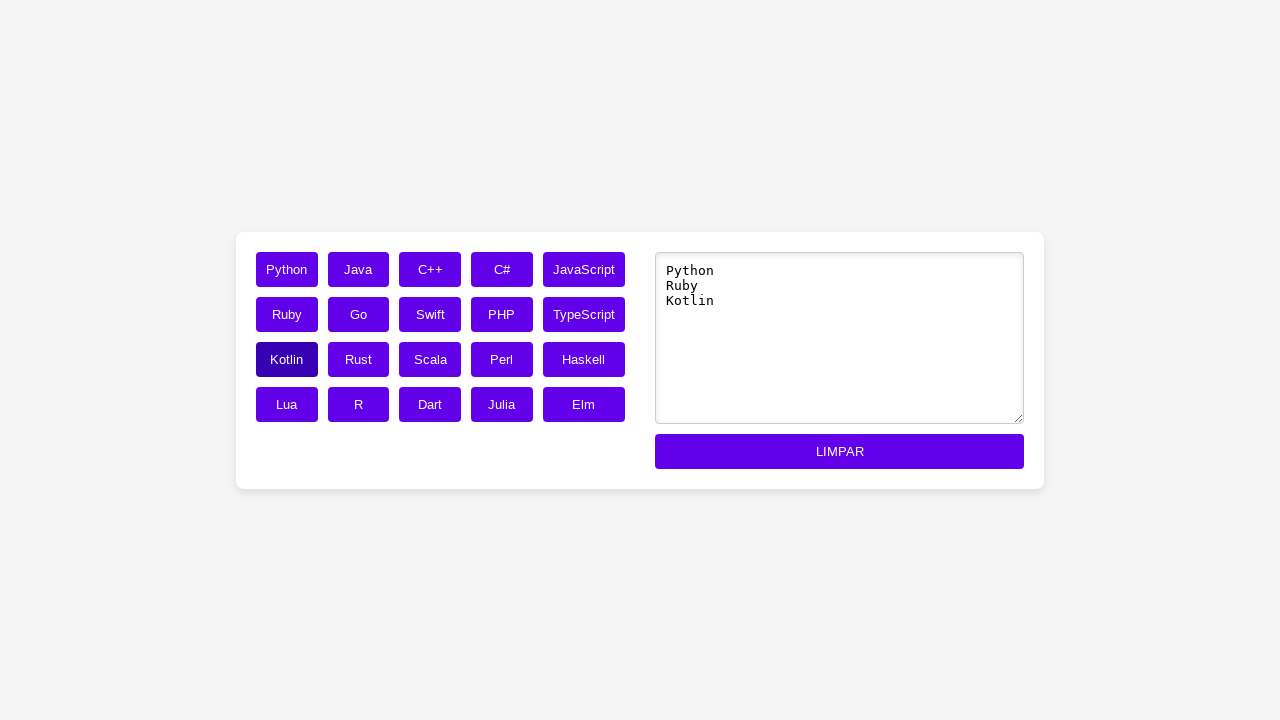

Clicked button at index 15 (iteration 4/5) at (287, 404) on div.button-grid button >> nth=15
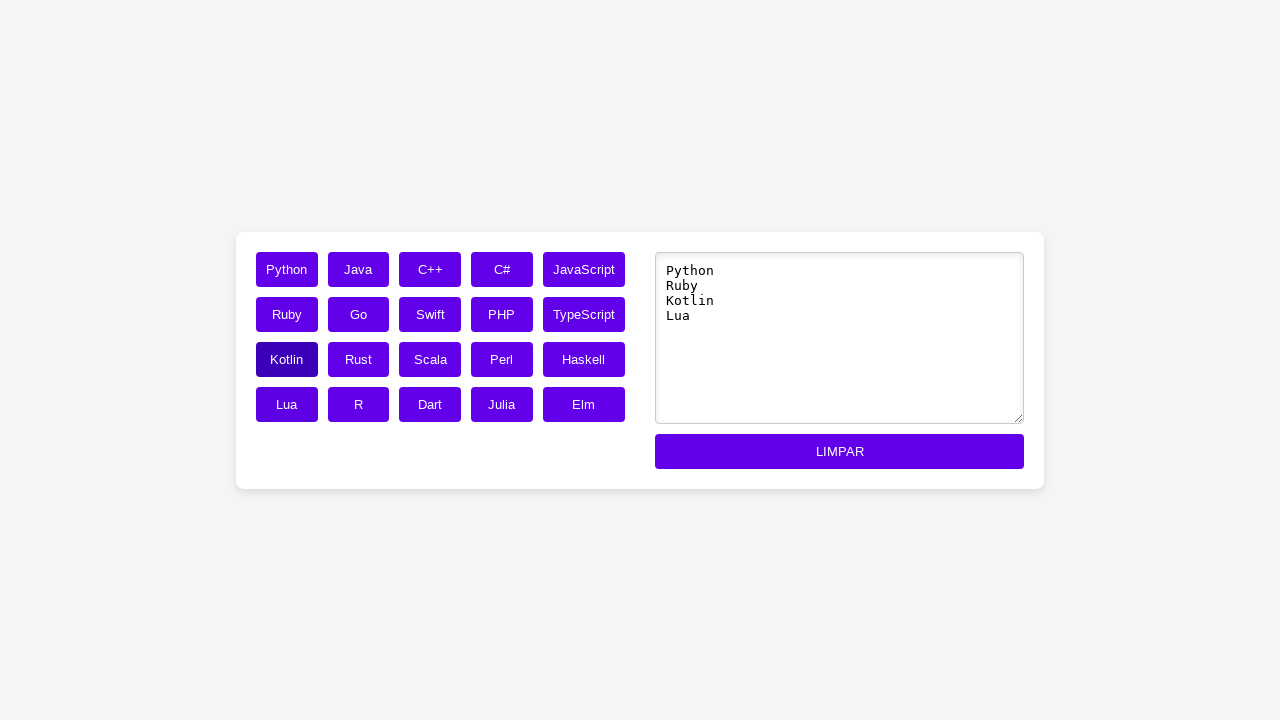

Waited 500ms before next button click
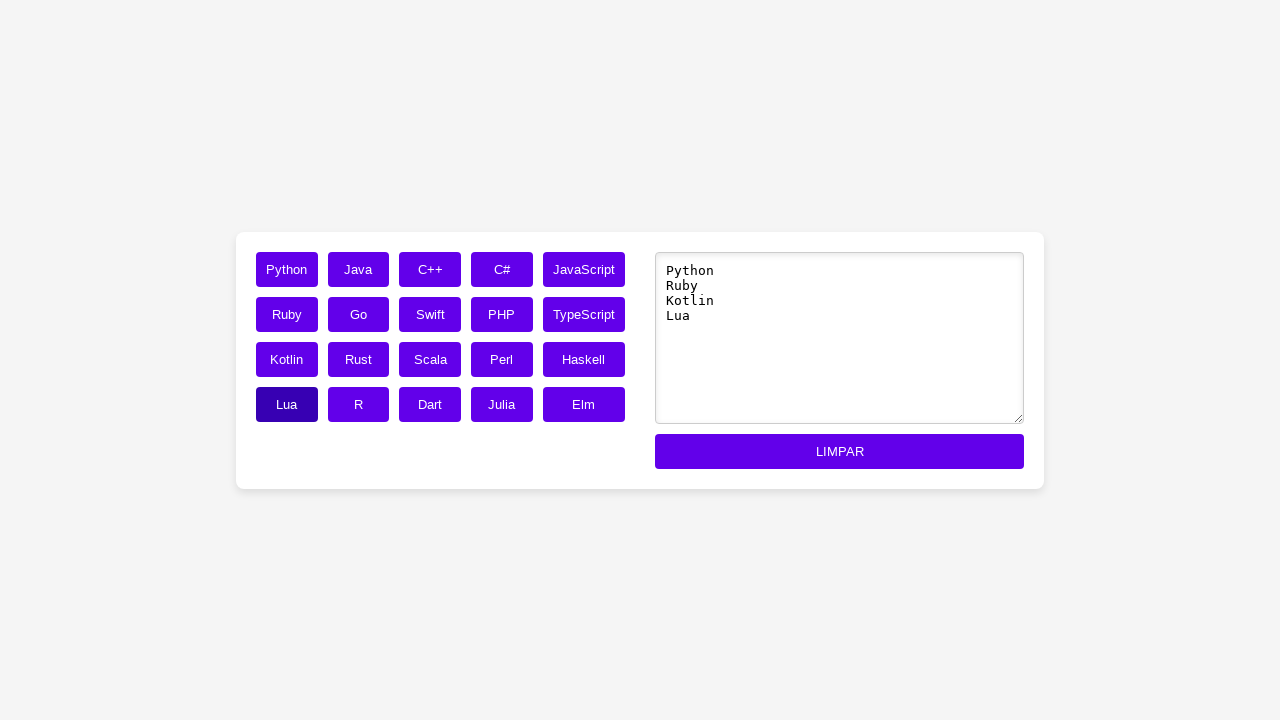

Clicked button at index 0 (iteration 5/5) at (287, 269) on div.button-grid button >> nth=0
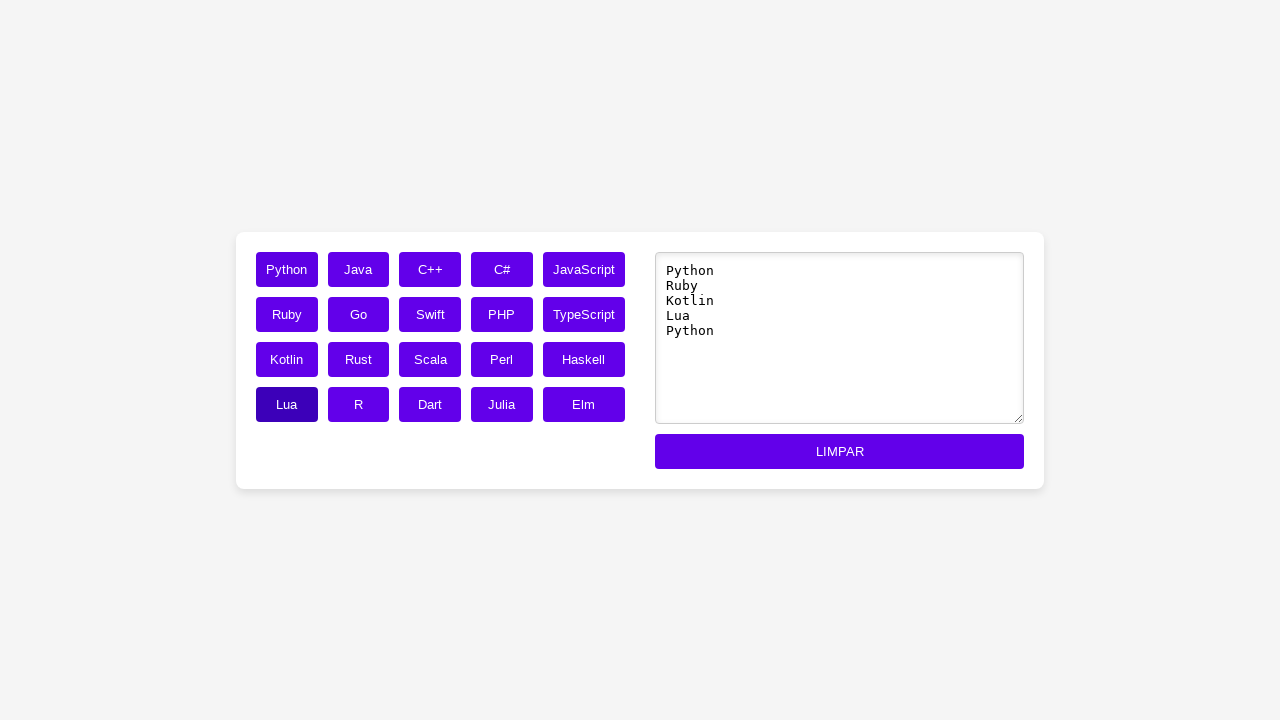

Waited 500ms before next button click
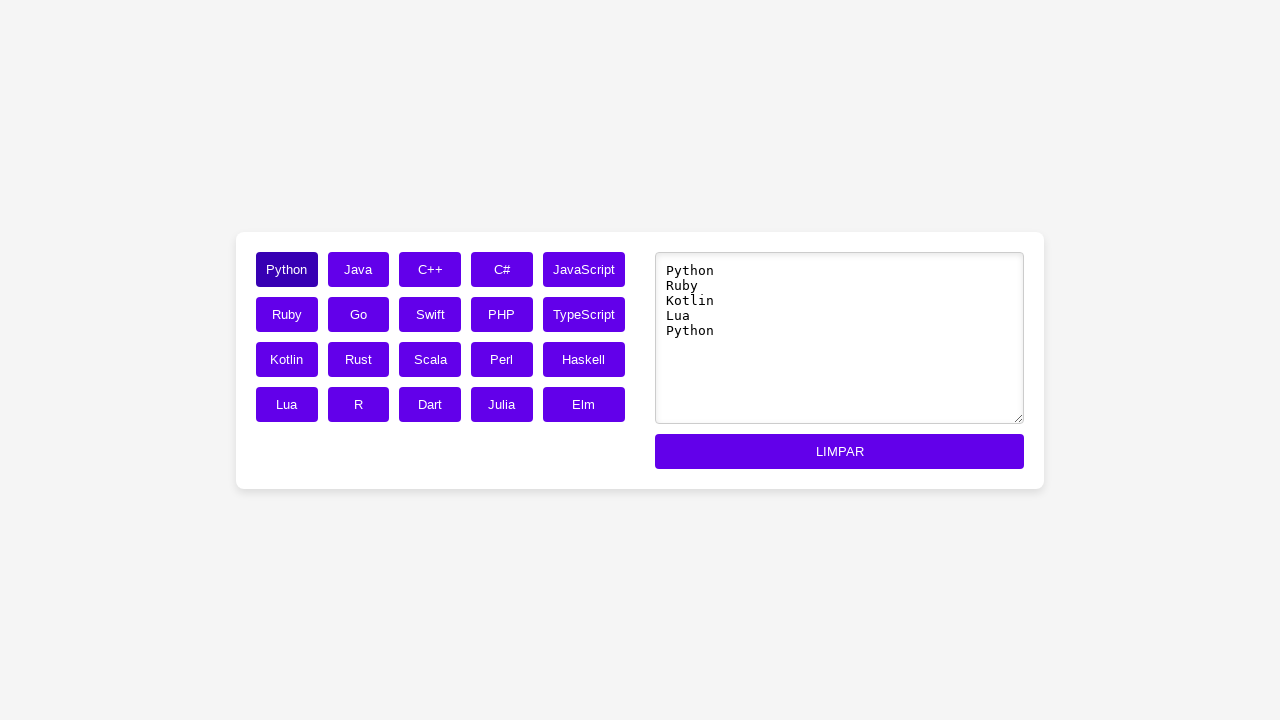

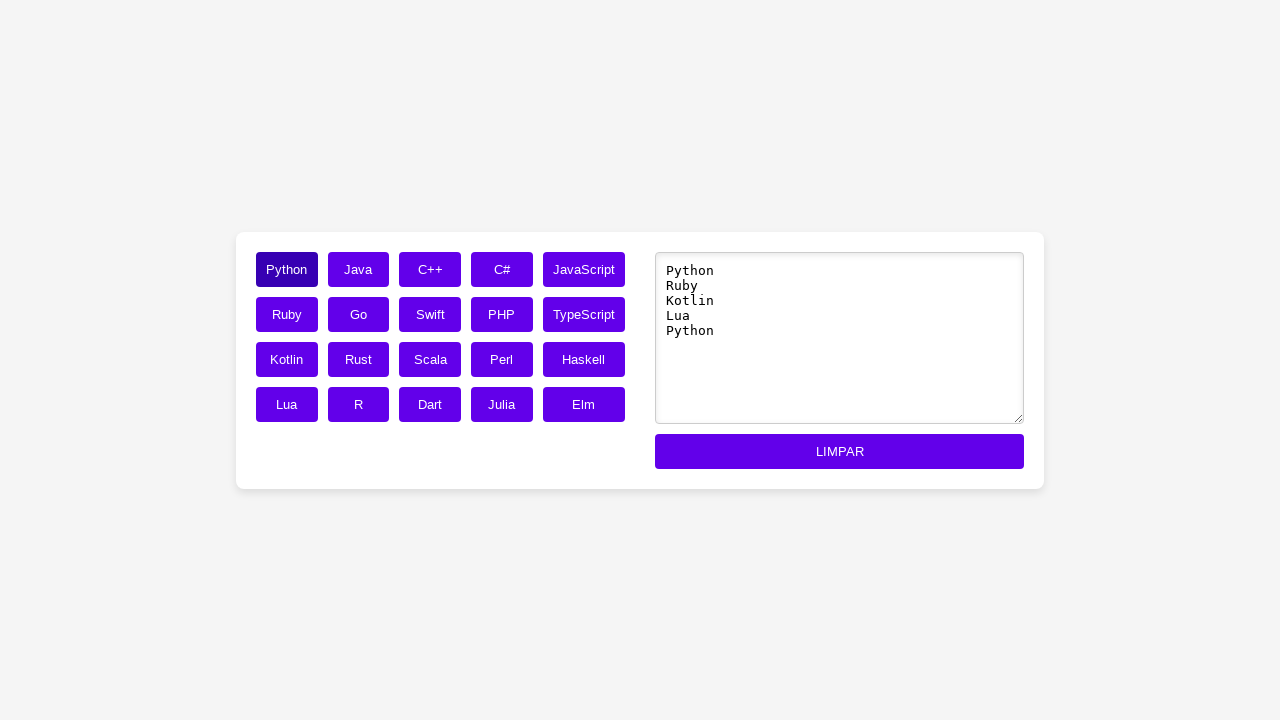